Tests JavaScript alert handling by clicking a button that triggers an alert and then accepting the alert dialog

Starting URL: https://the-internet.herokuapp.com/javascript_alerts

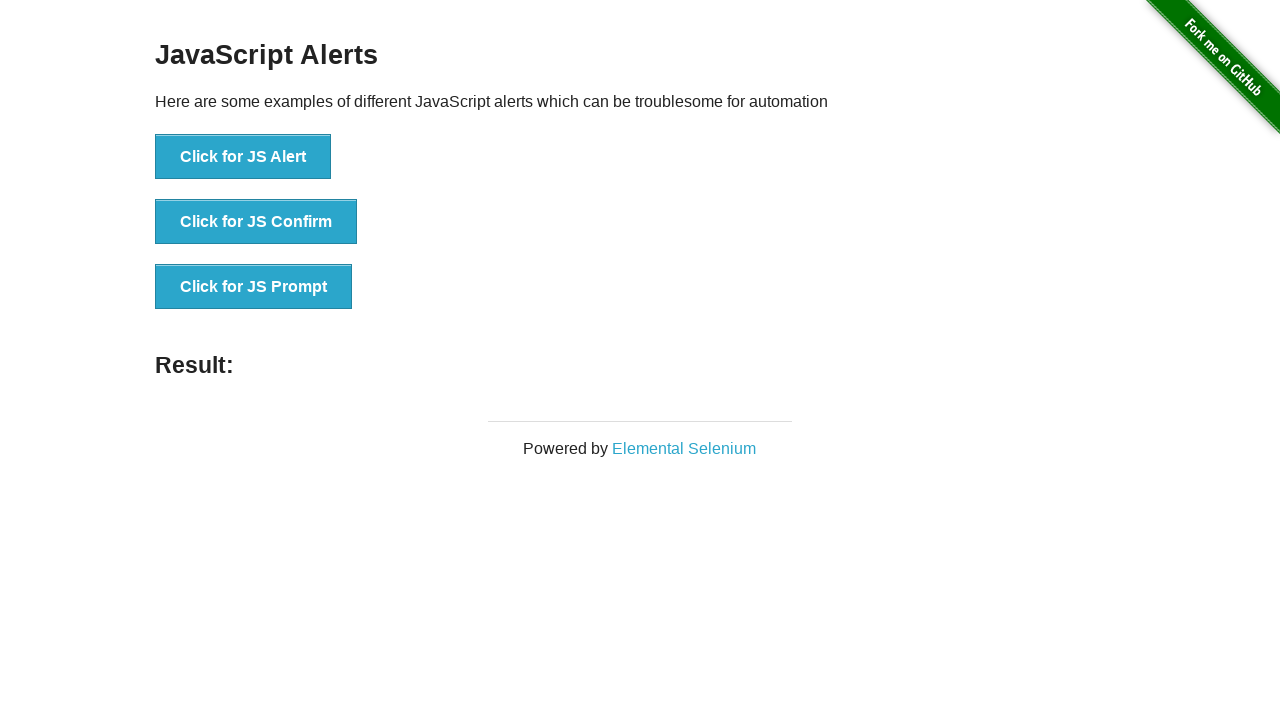

Set up dialog handler to automatically accept alerts
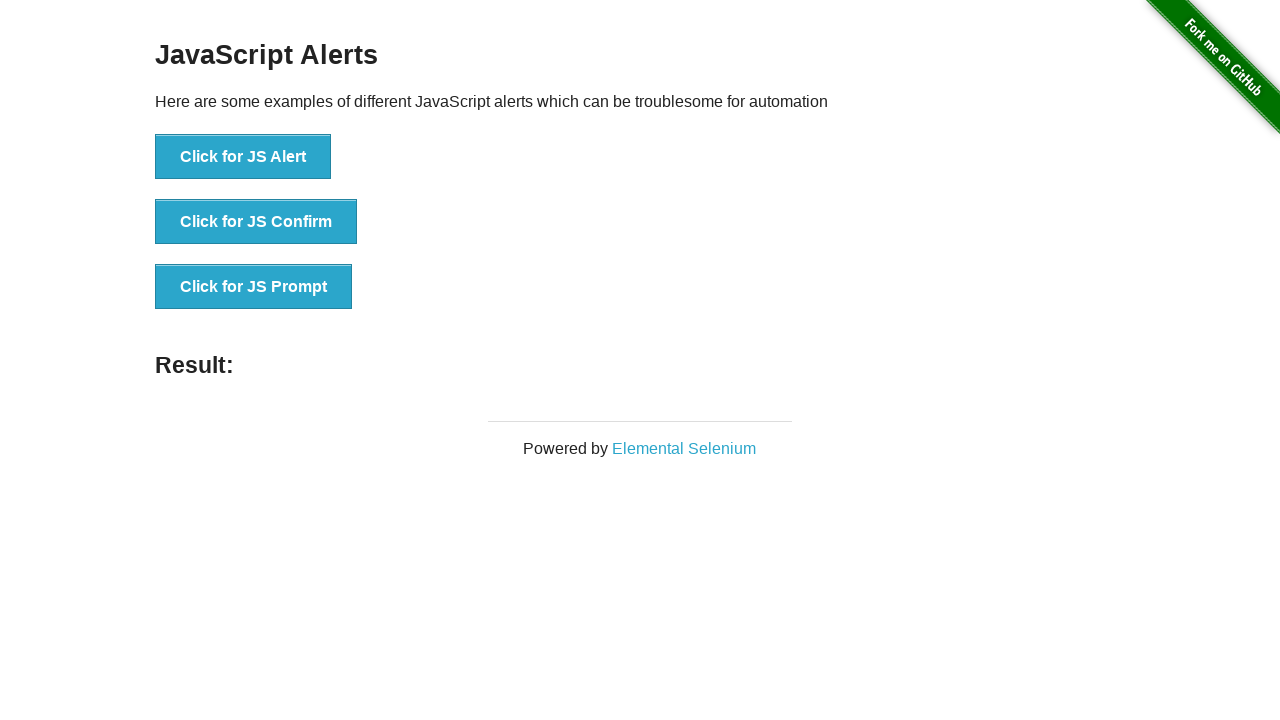

Clicked button to trigger JavaScript alert at (243, 157) on xpath=//button[@onclick='jsAlert()']
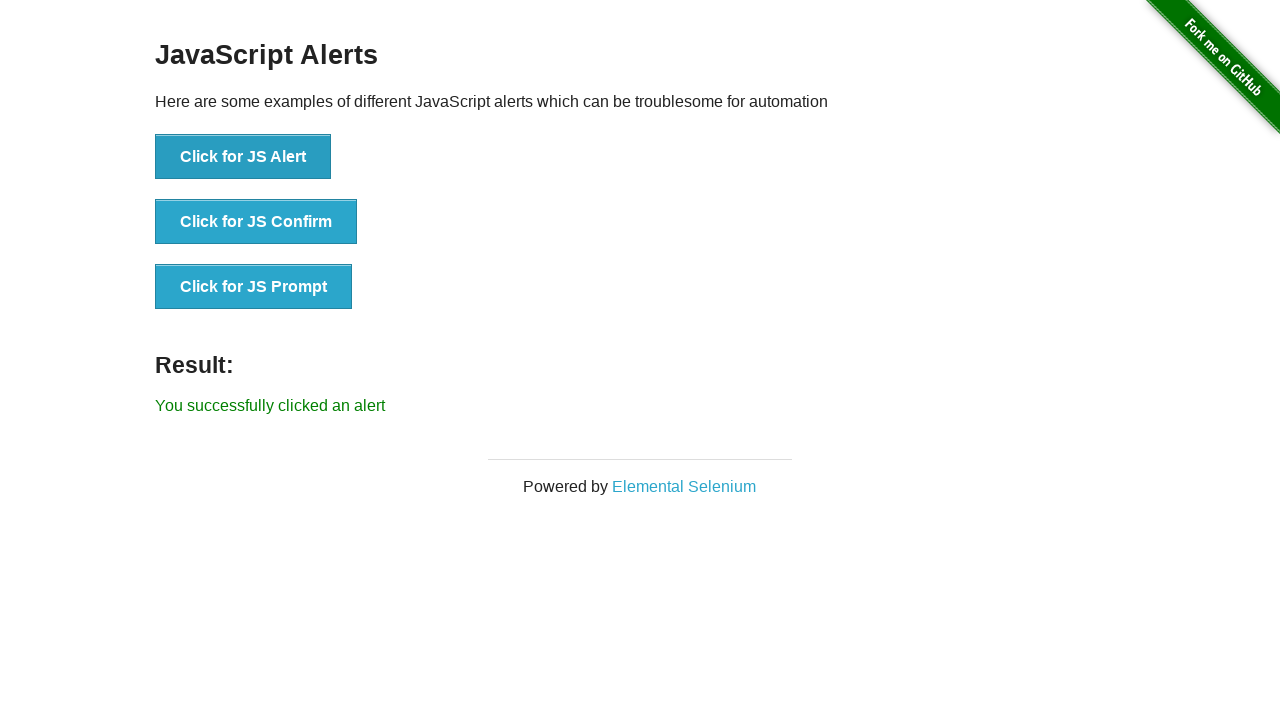

Alert dialog was accepted and handled
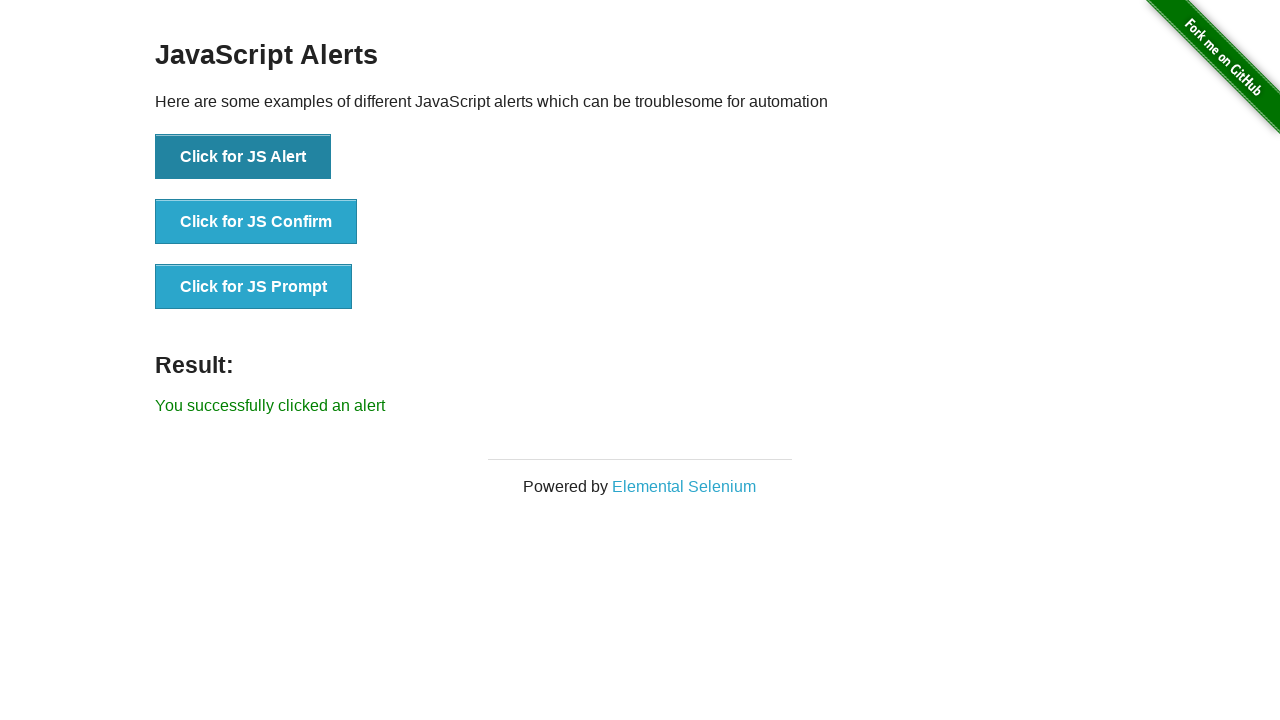

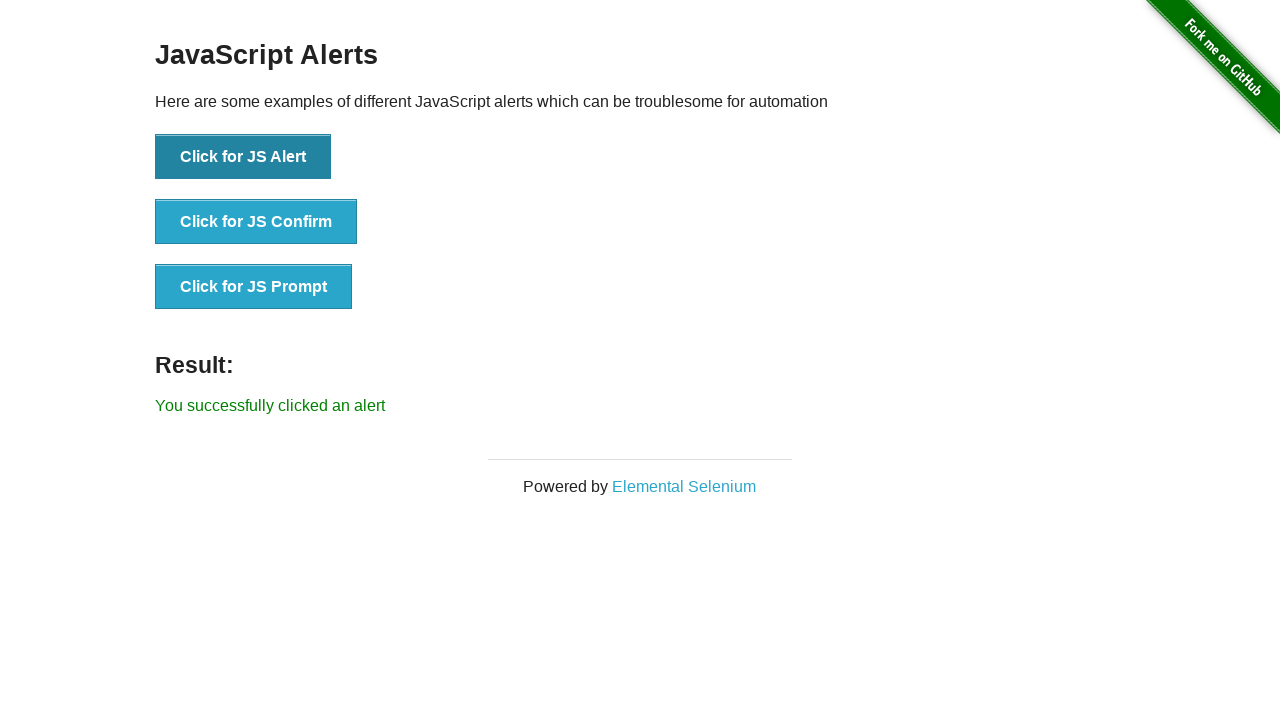